Navigates to the RentCast application and opens the Help Center by clicking the question circle icon and then the Help Center link

Starting URL: https://app.rentcast.io

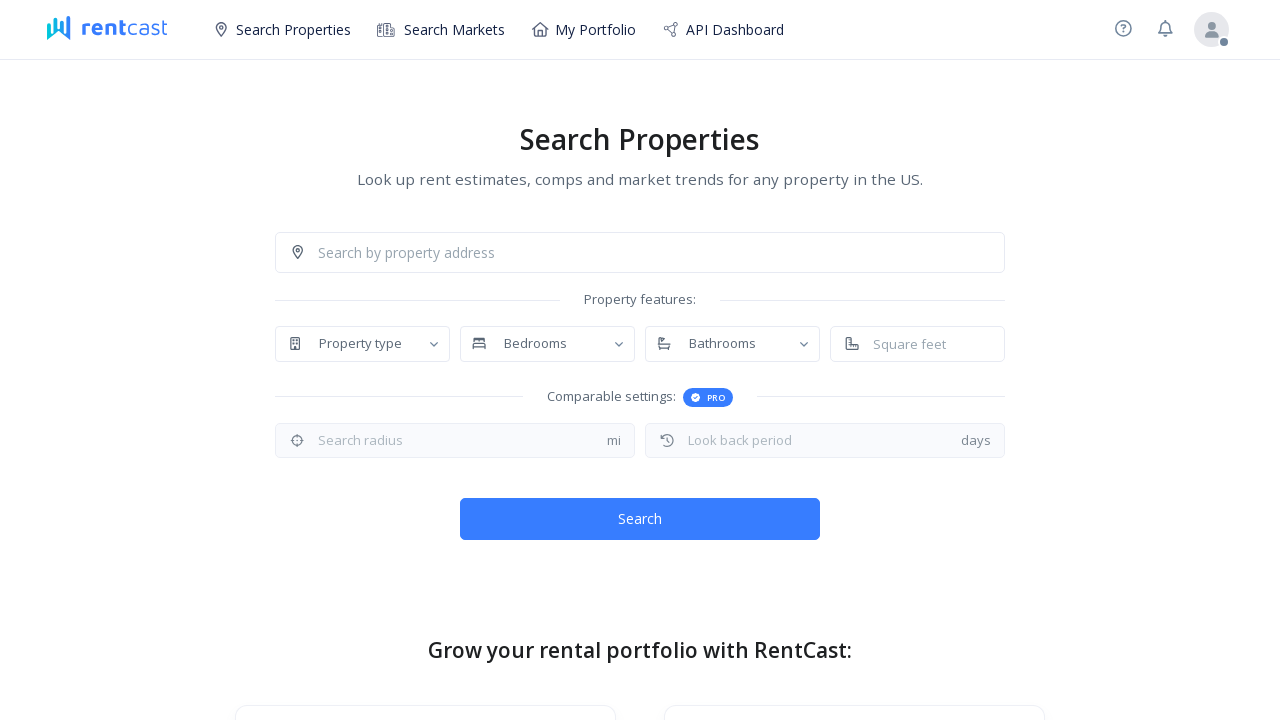

Navigated to RentCast application at https://app.rentcast.io
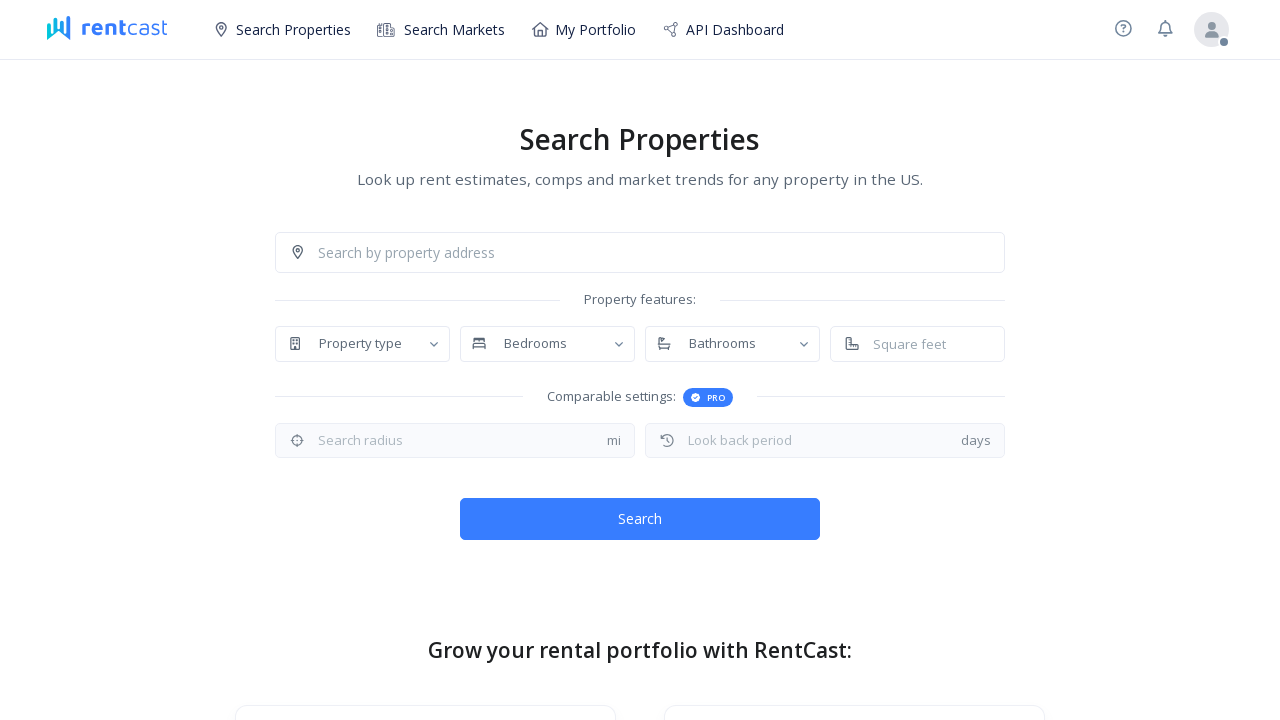

Clicked the question circle icon to open help menu at (1123, 29) on svg[data-icon='question-circle']
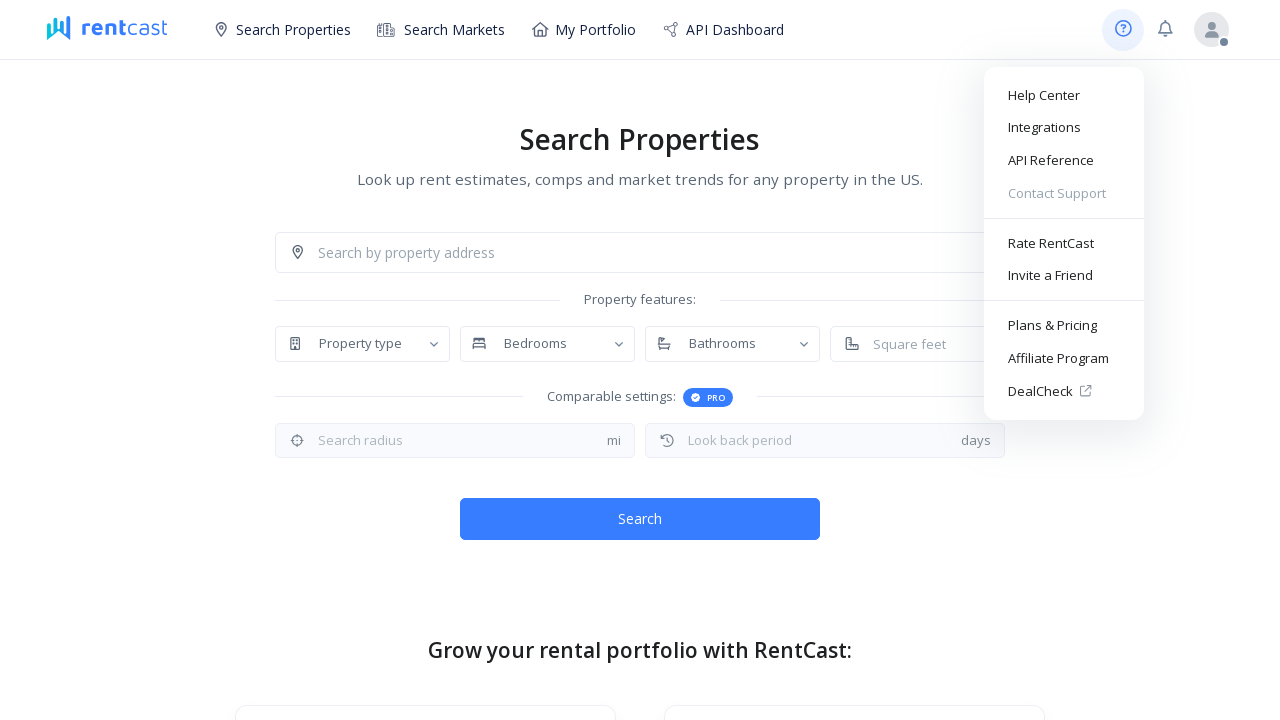

Clicked the Help Center link at (1064, 95) on text=Help Center
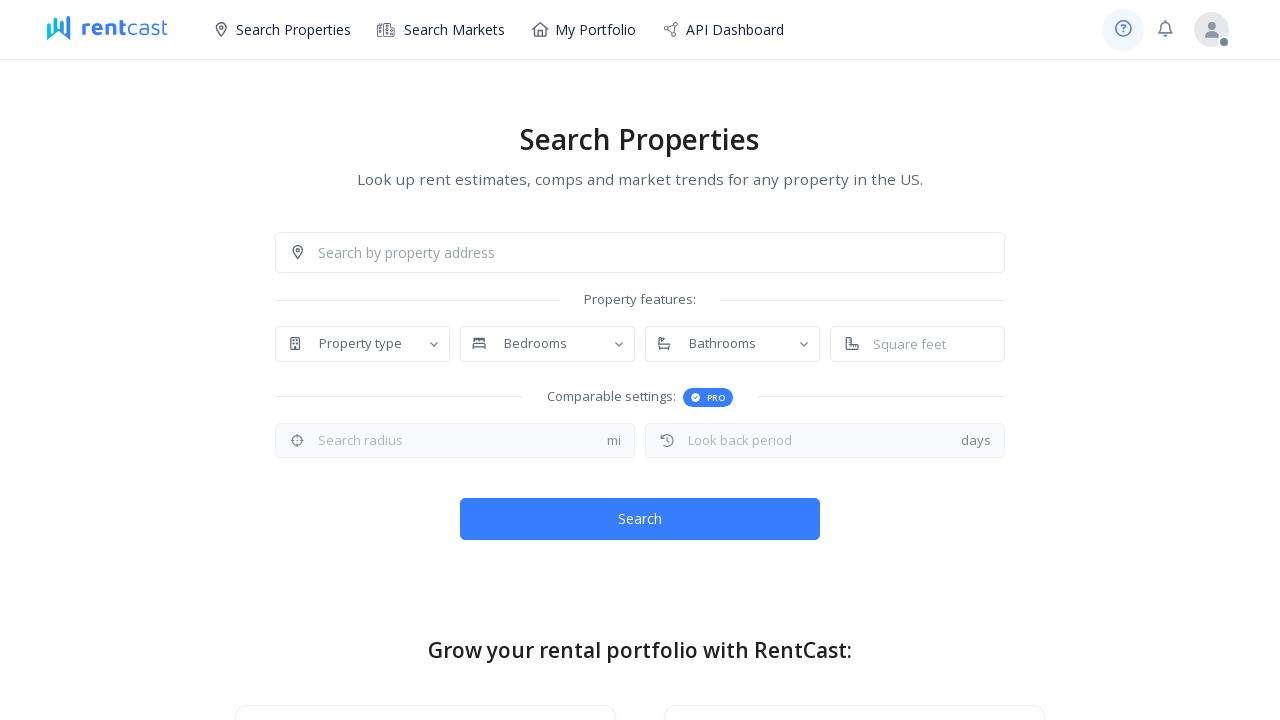

Help Center page/modal loaded
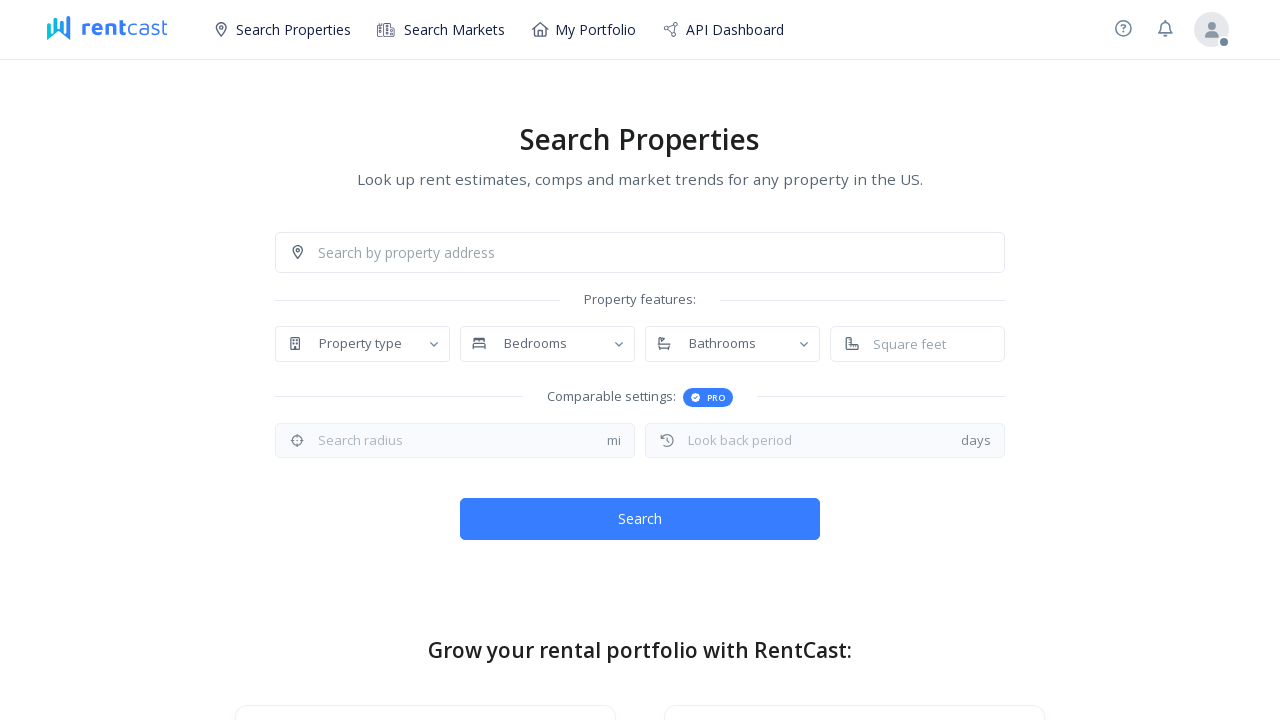

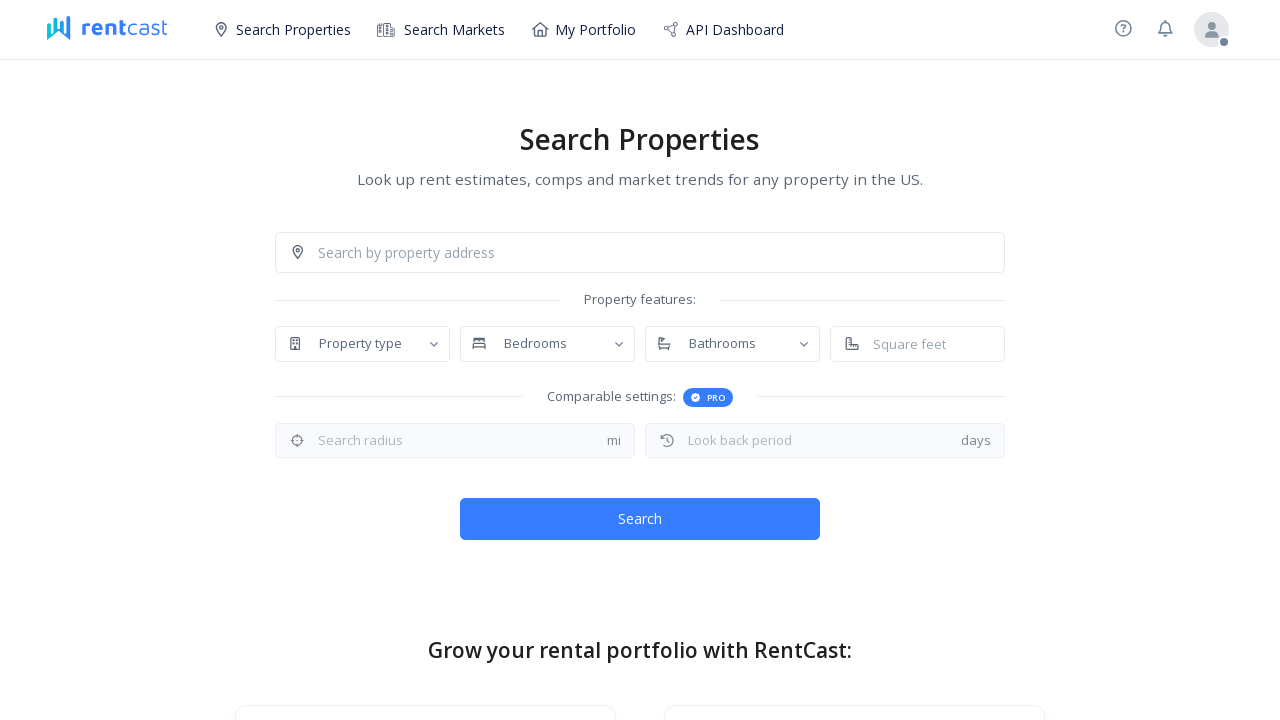